Navigates to the Infosys homepage and verifies the page loads by checking the page title is accessible.

Starting URL: https://www.infosys.com/

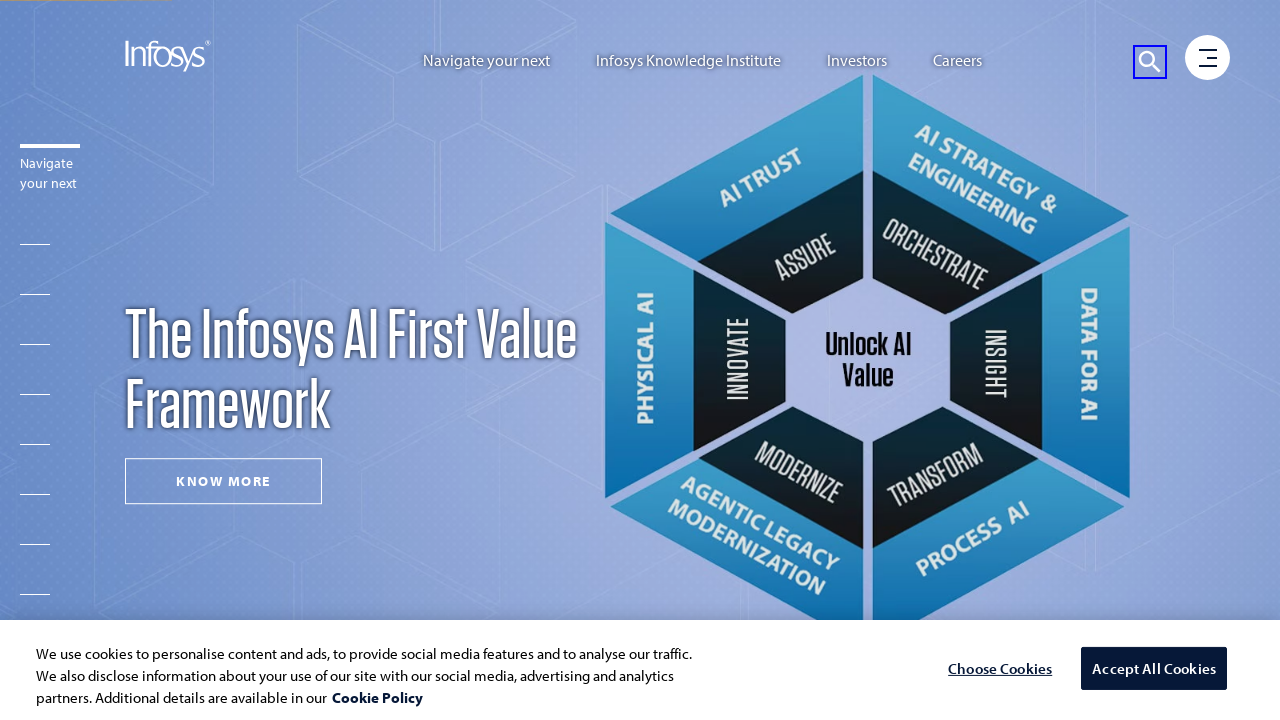

Waited for page to reach domcontentloaded state
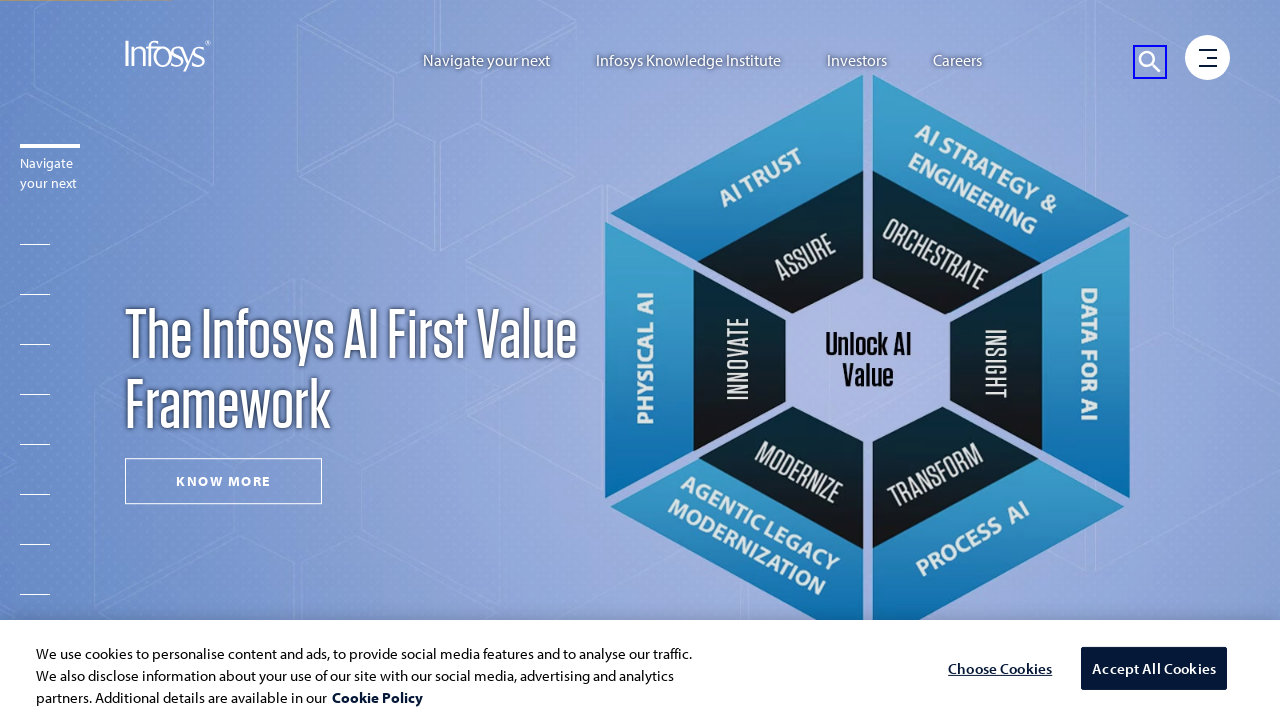

Verified page title is not None - Infosys homepage loaded successfully
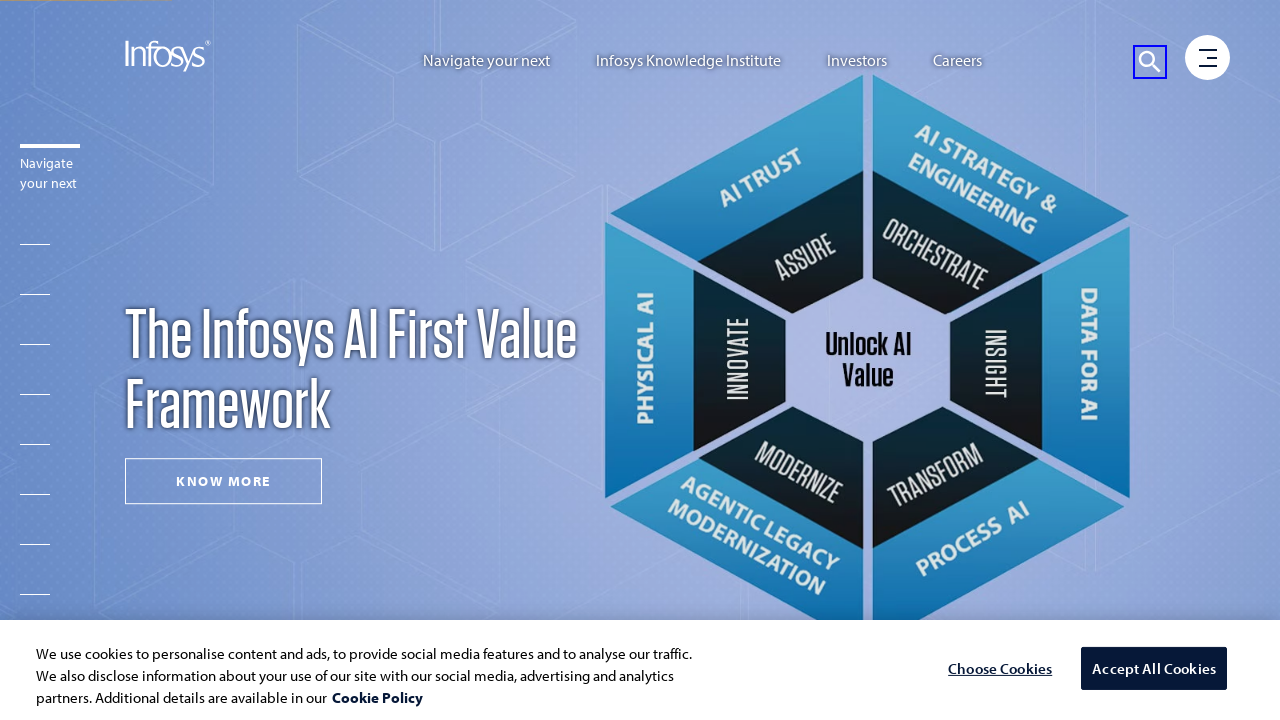

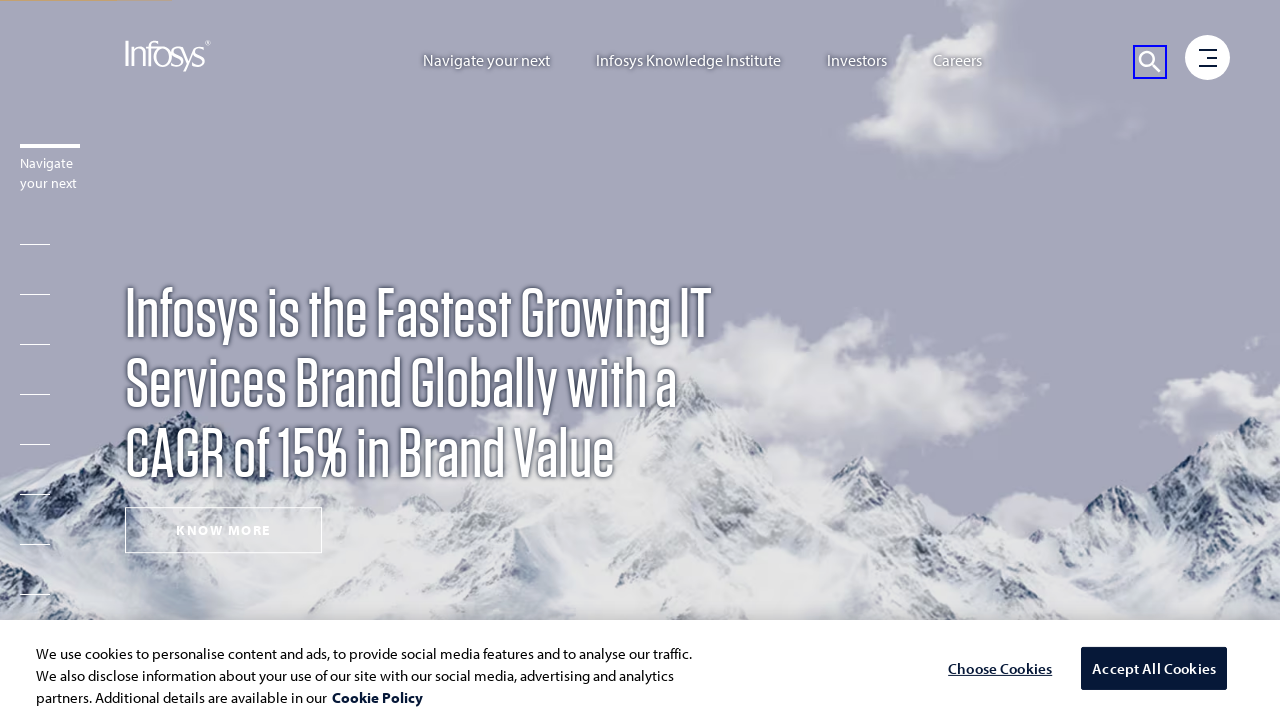